Tests a text box form by filling in full name, email, and address fields, then submitting the form

Starting URL: https://demoqa.com/text-box

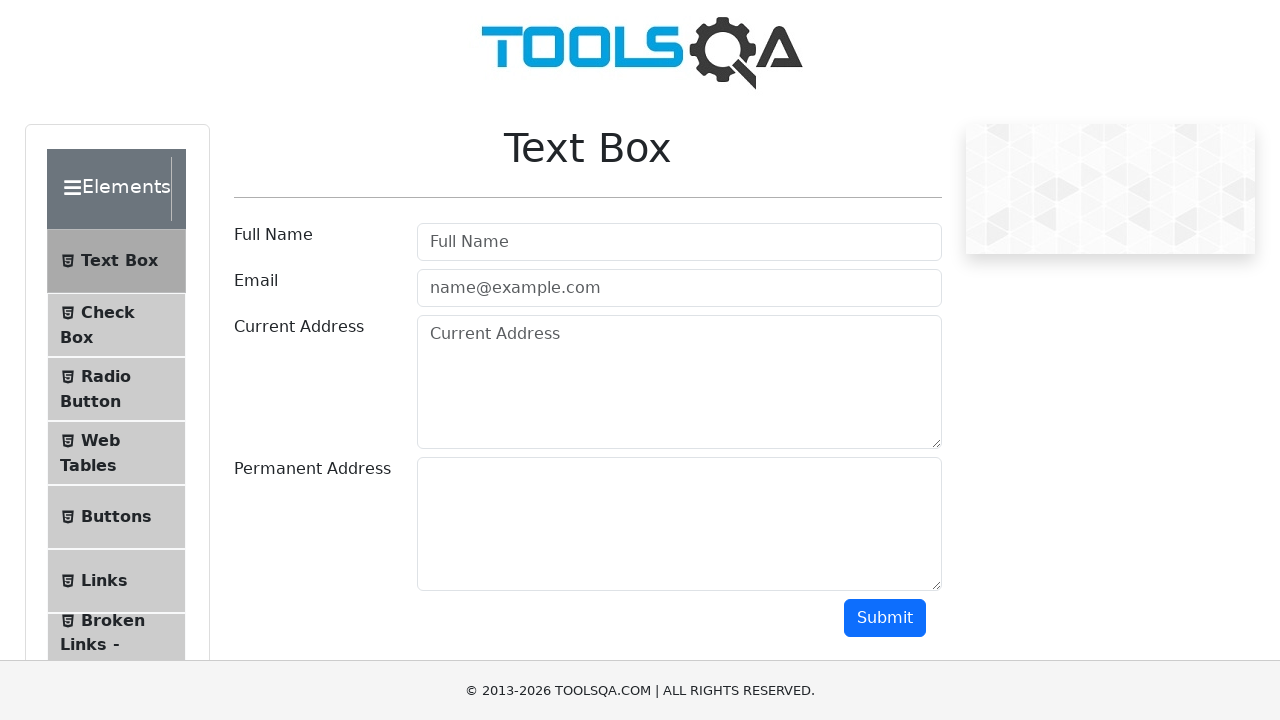

Filled full name field with 'Testing4Everyone' on xpath=//*[@id='userName']
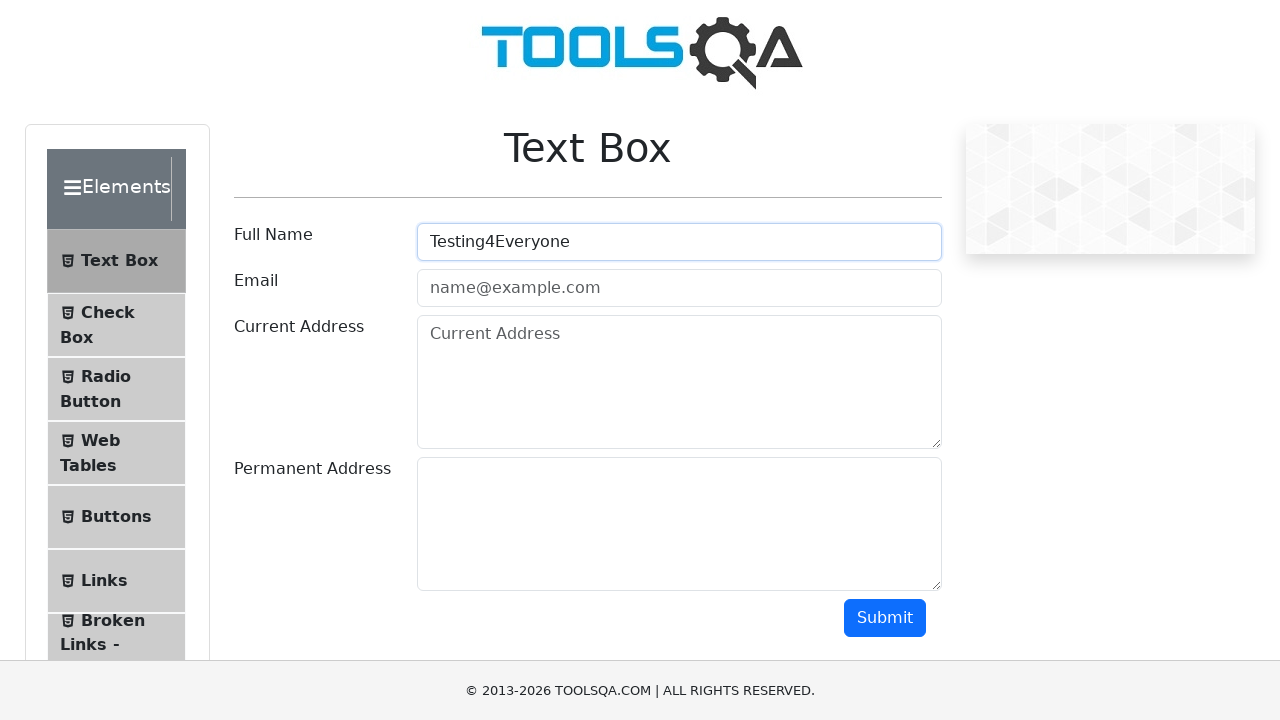

Filled email field with 'testing4everyone@gmail.com' on xpath=//input[@id='userEmail']
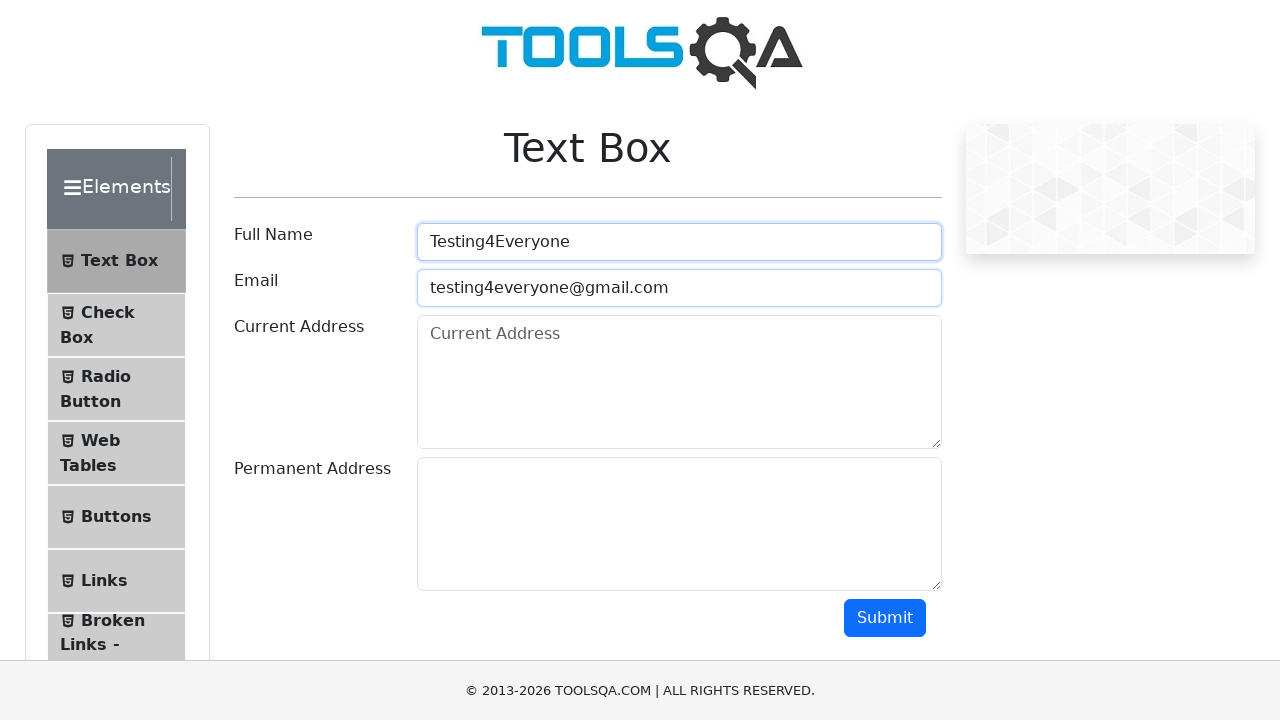

Filled address field with '123 ABC, Block Z, Amazon Building, A City' on xpath=//textarea[@id='currentAddress']
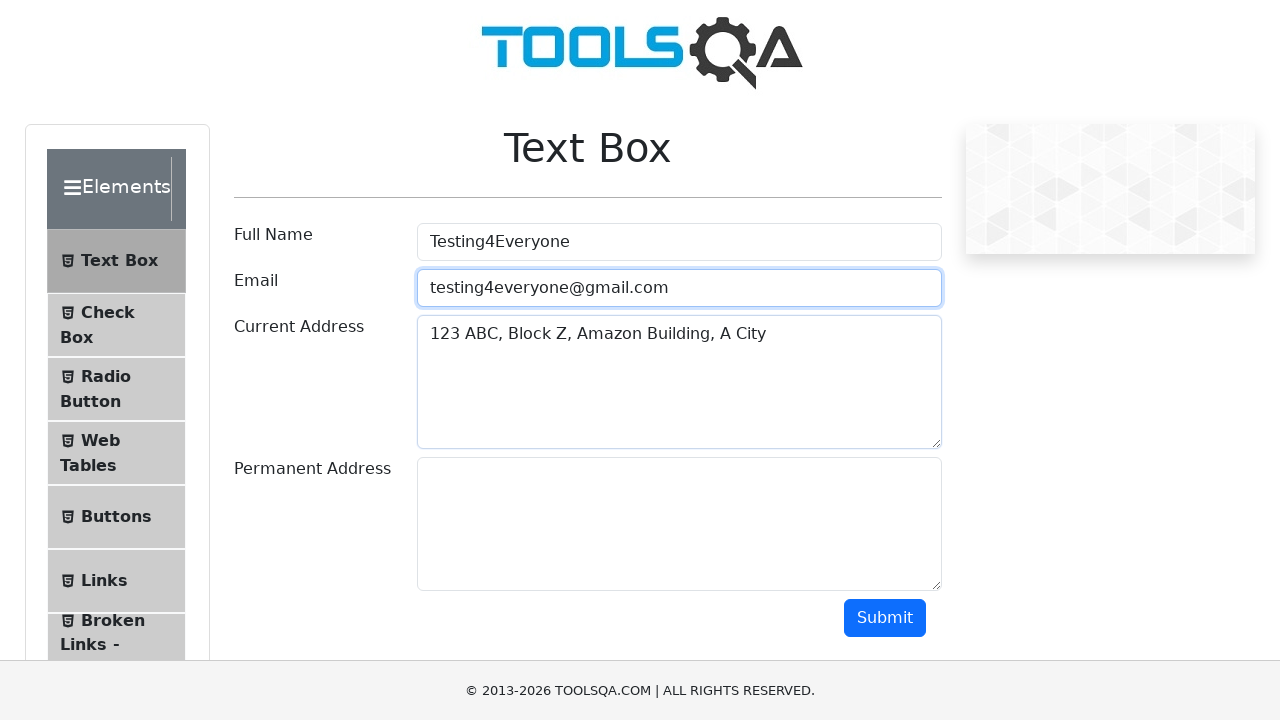

Clicked submit button to submit the form at (885, 618) on xpath=//button[@id='submit']
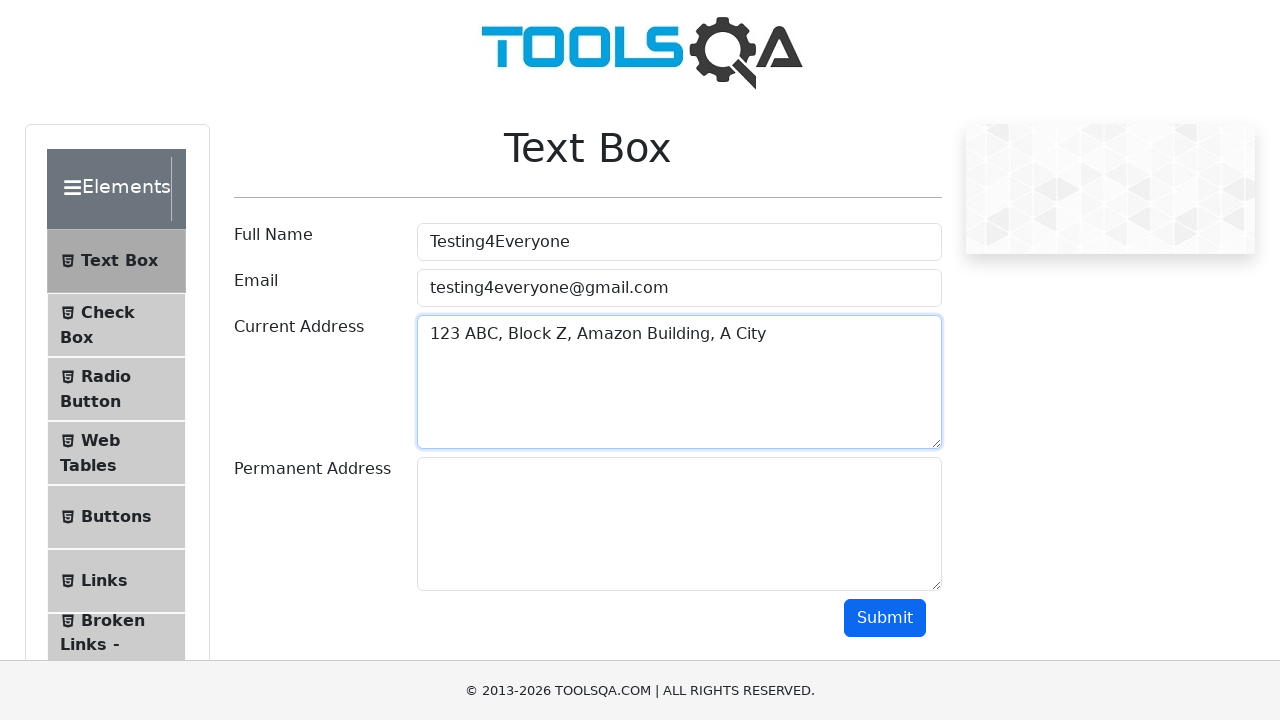

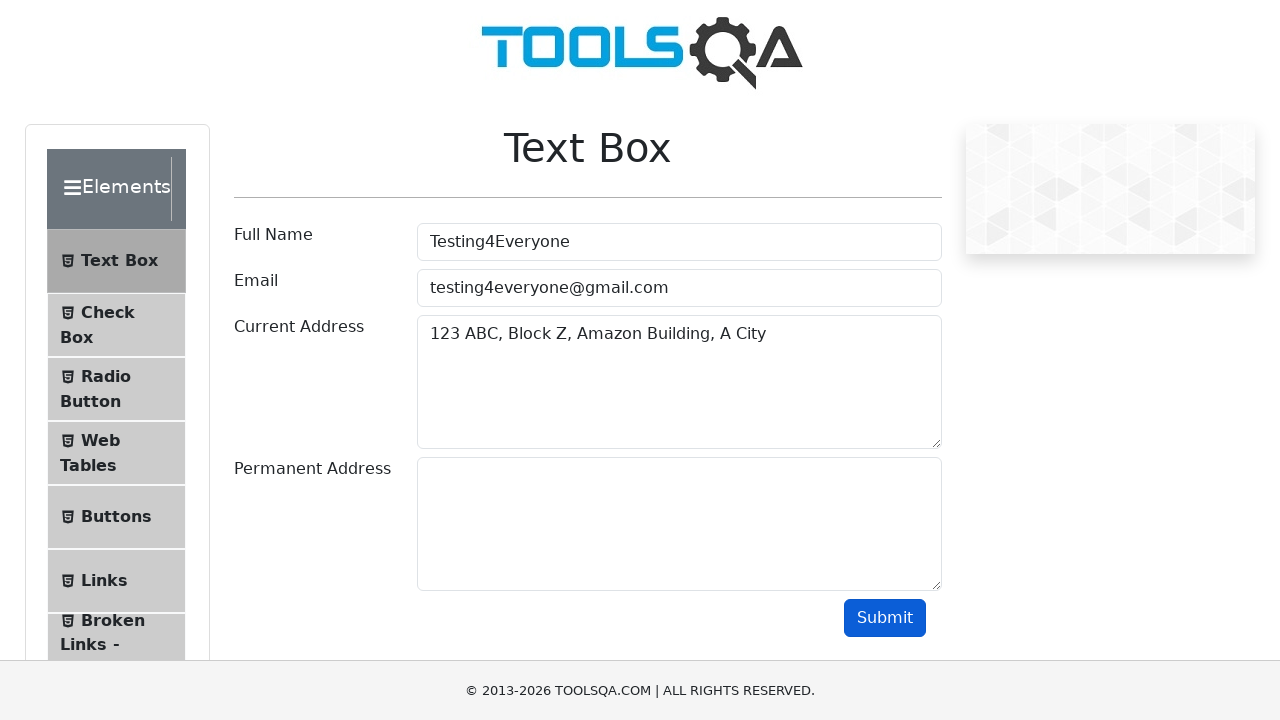